Tests finding an element by ID and retrieves the text content of a heading element and the page title

Starting URL: https://kristinek.github.io/site/examples/locators

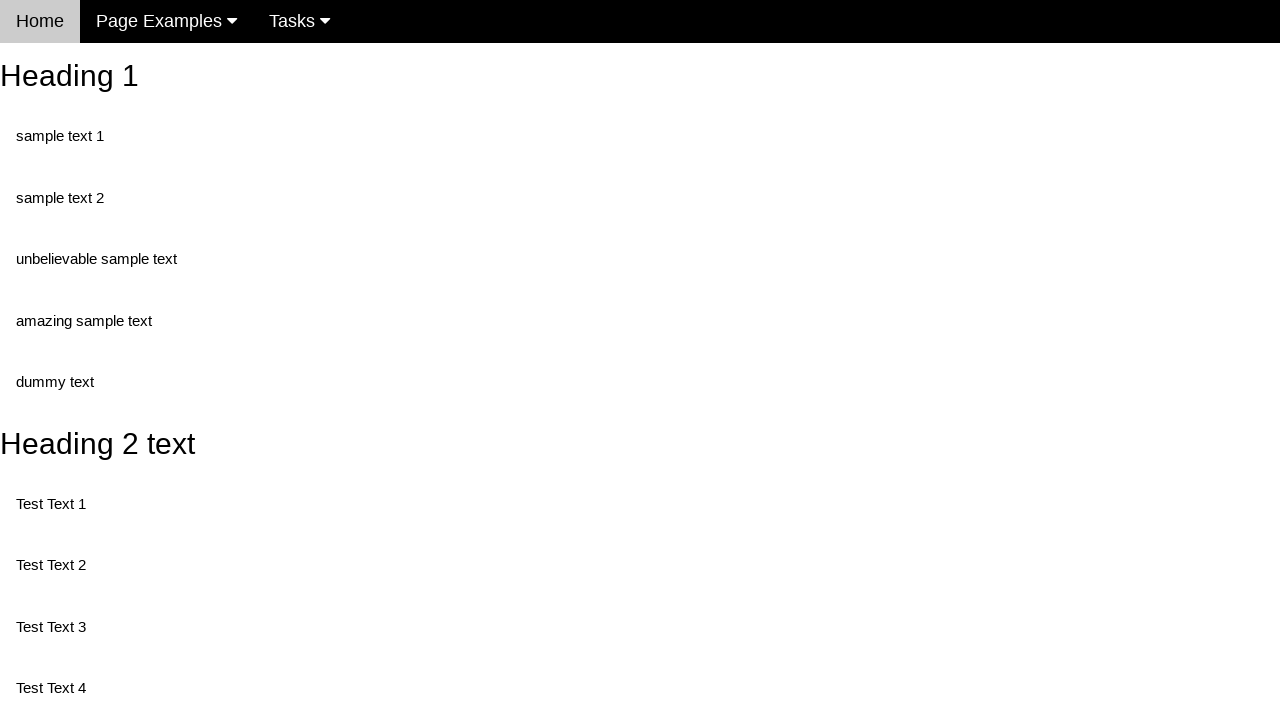

Navigated to locators example page
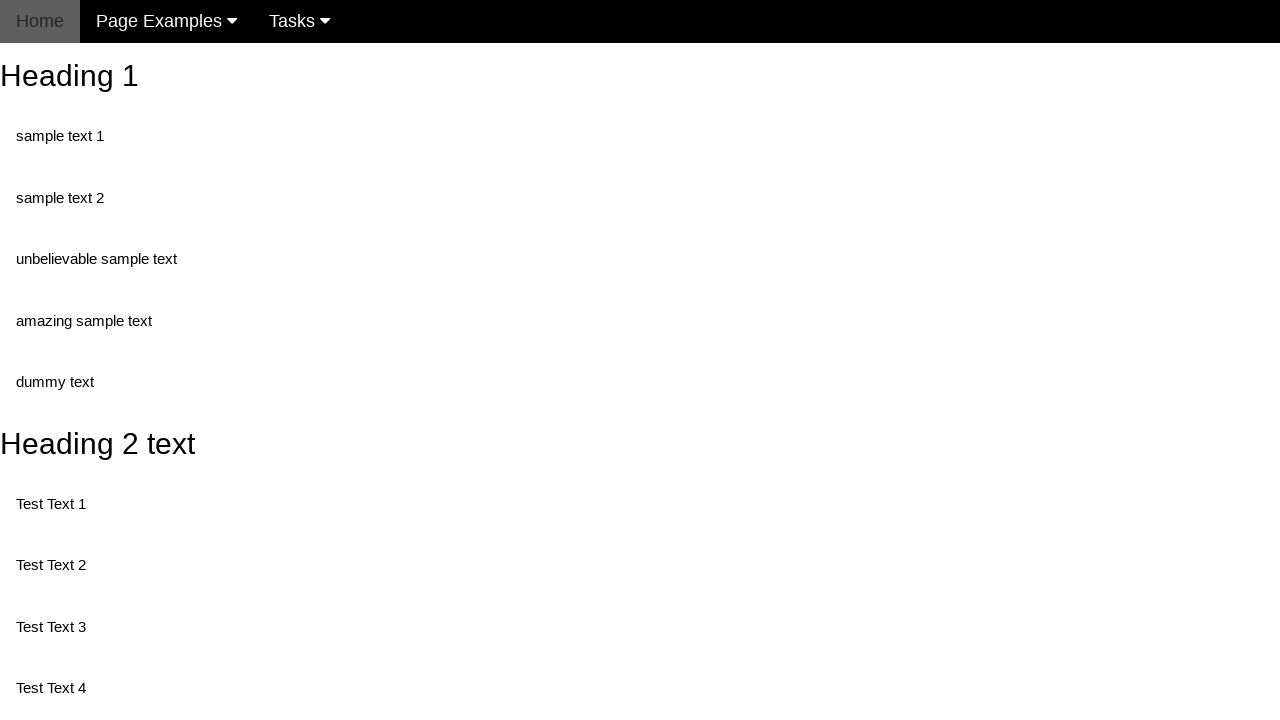

Retrieved text content from heading element with ID 'heading_2'
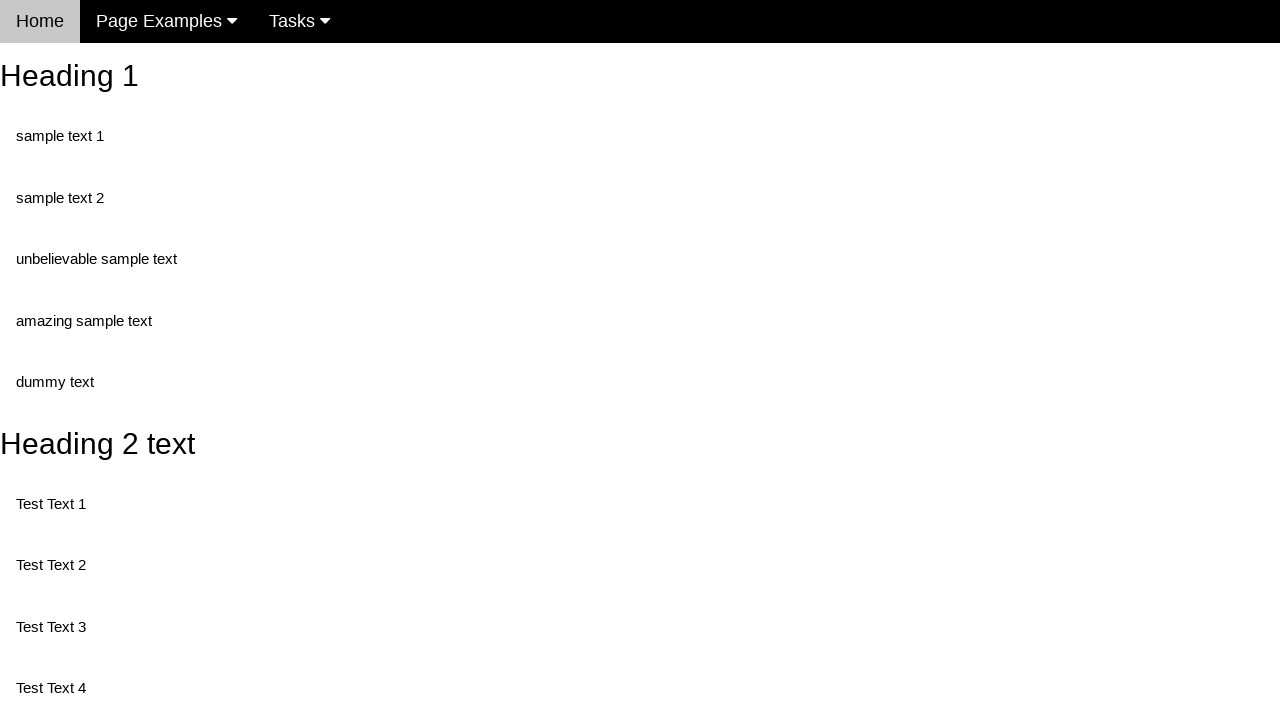

Retrieved page title
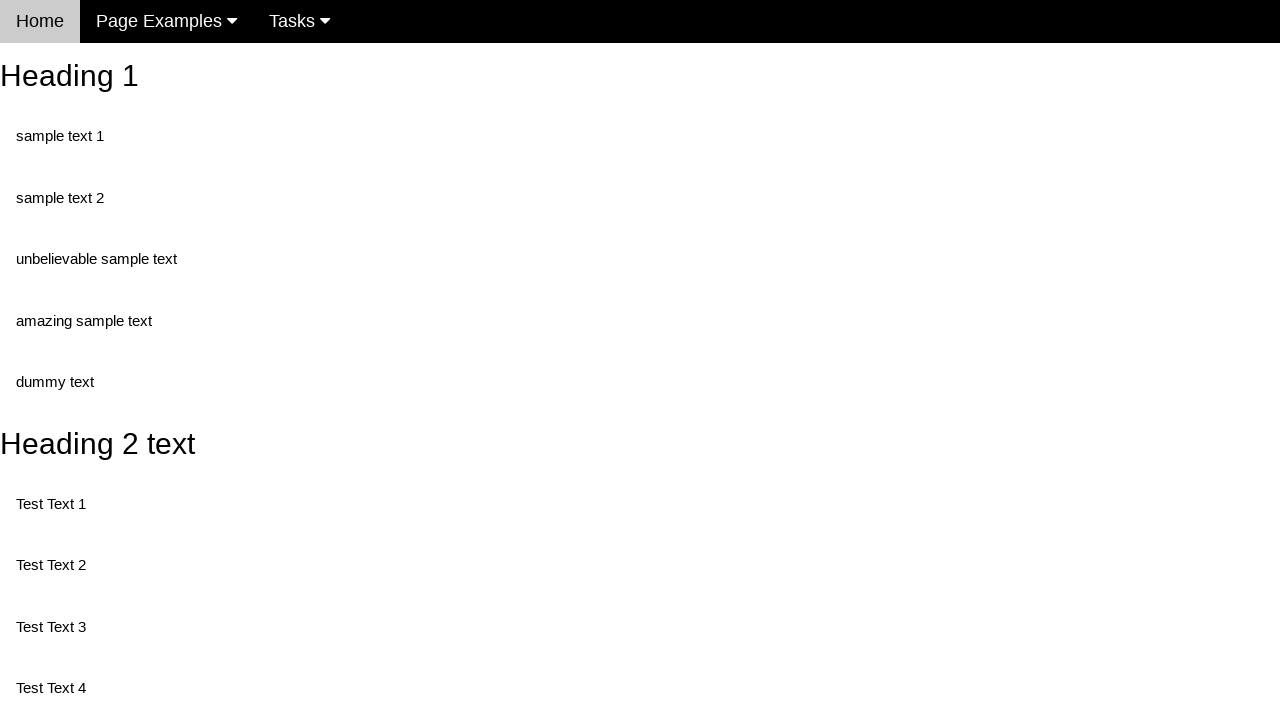

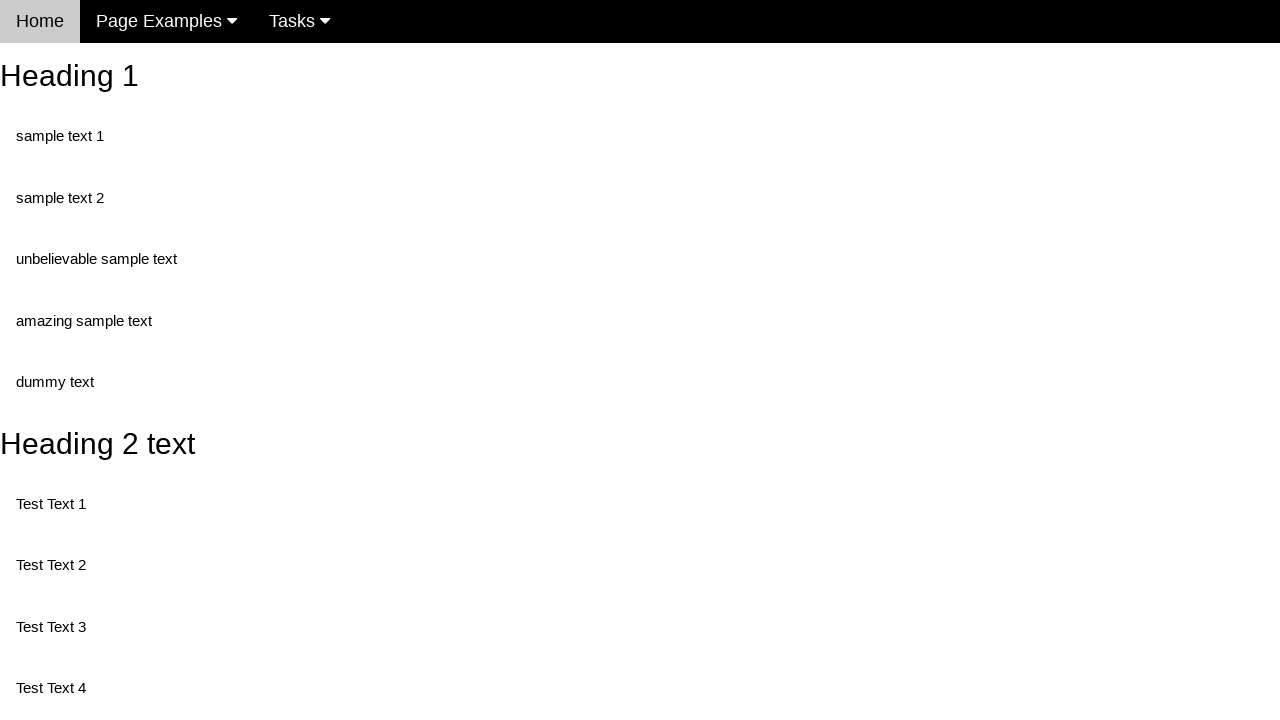